Interacts with dropdown menus by selecting different options

Starting URL: http://omayo.blogspot.com/

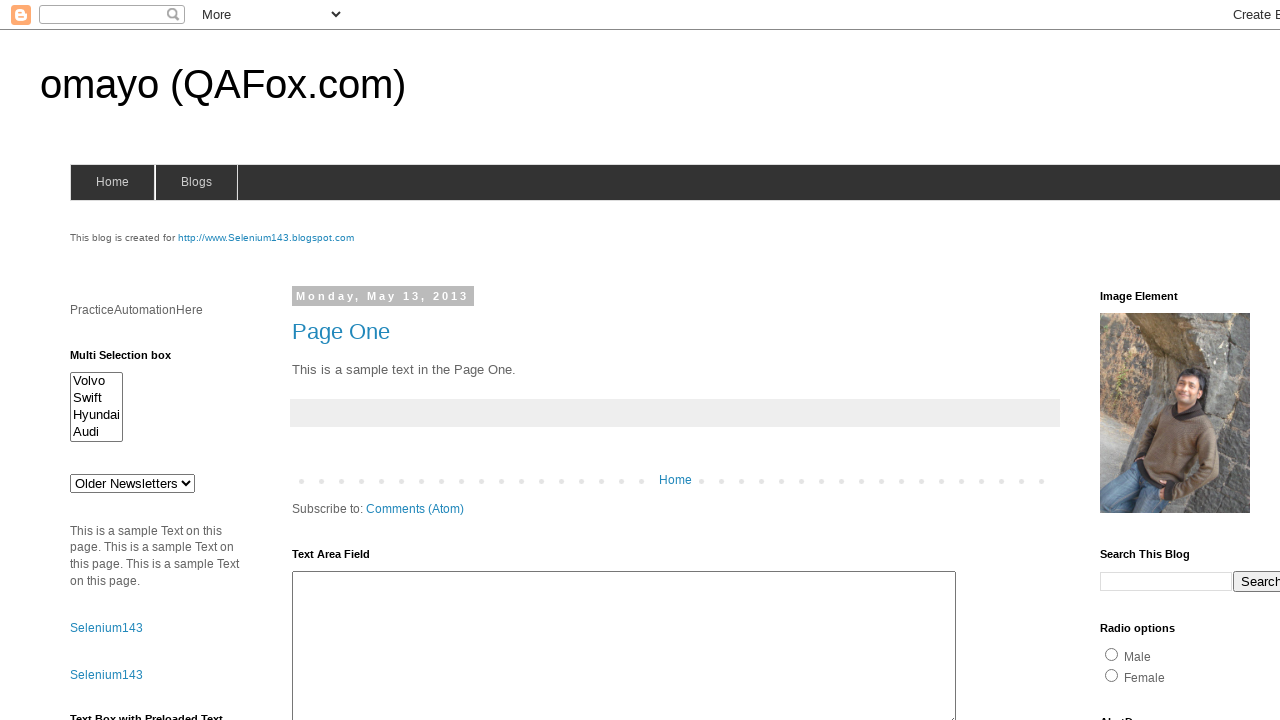

Waited for dropdown #drop1 to be available
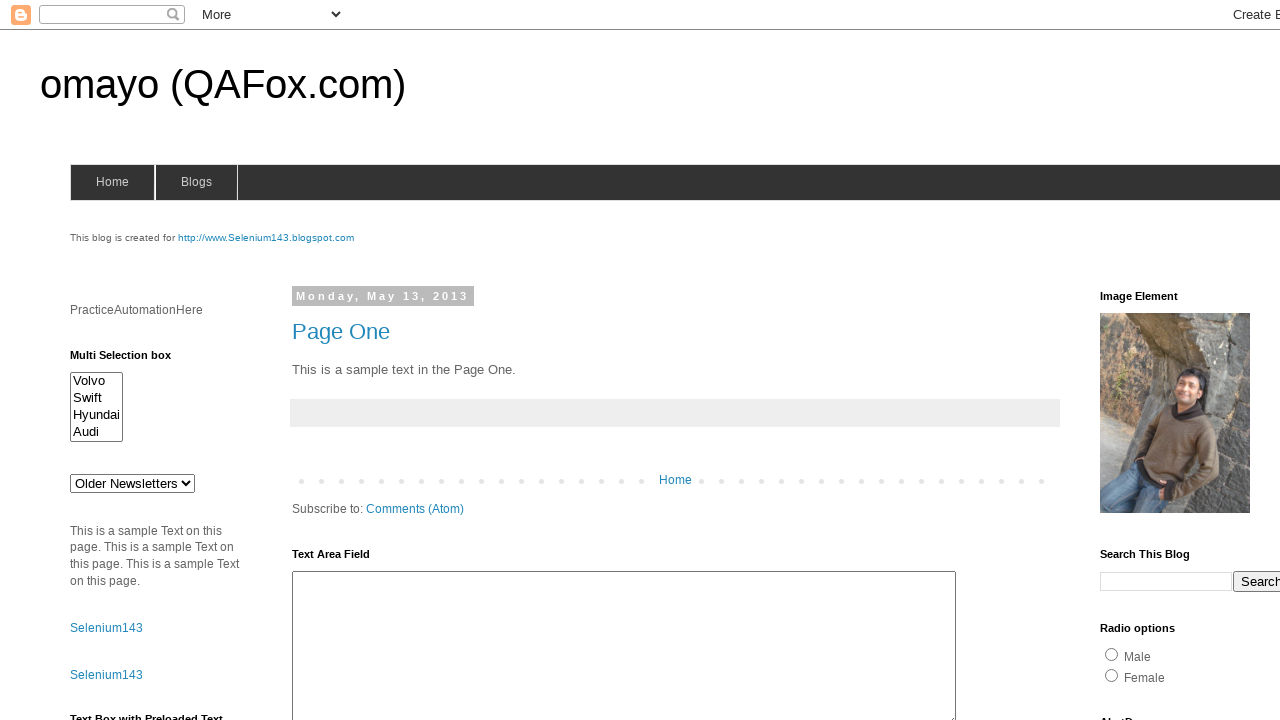

Selected 'doc 2' option from dropdown #drop1 on #drop1
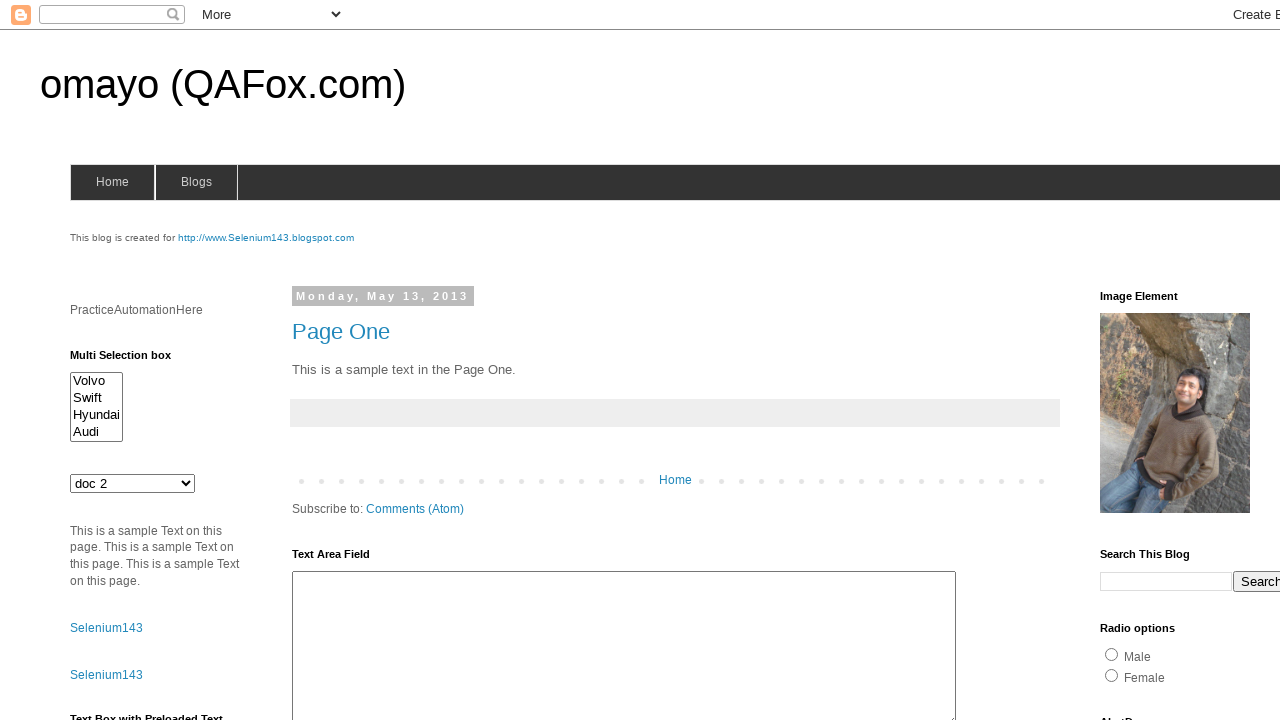

Located the checked option in dropdown #drop1
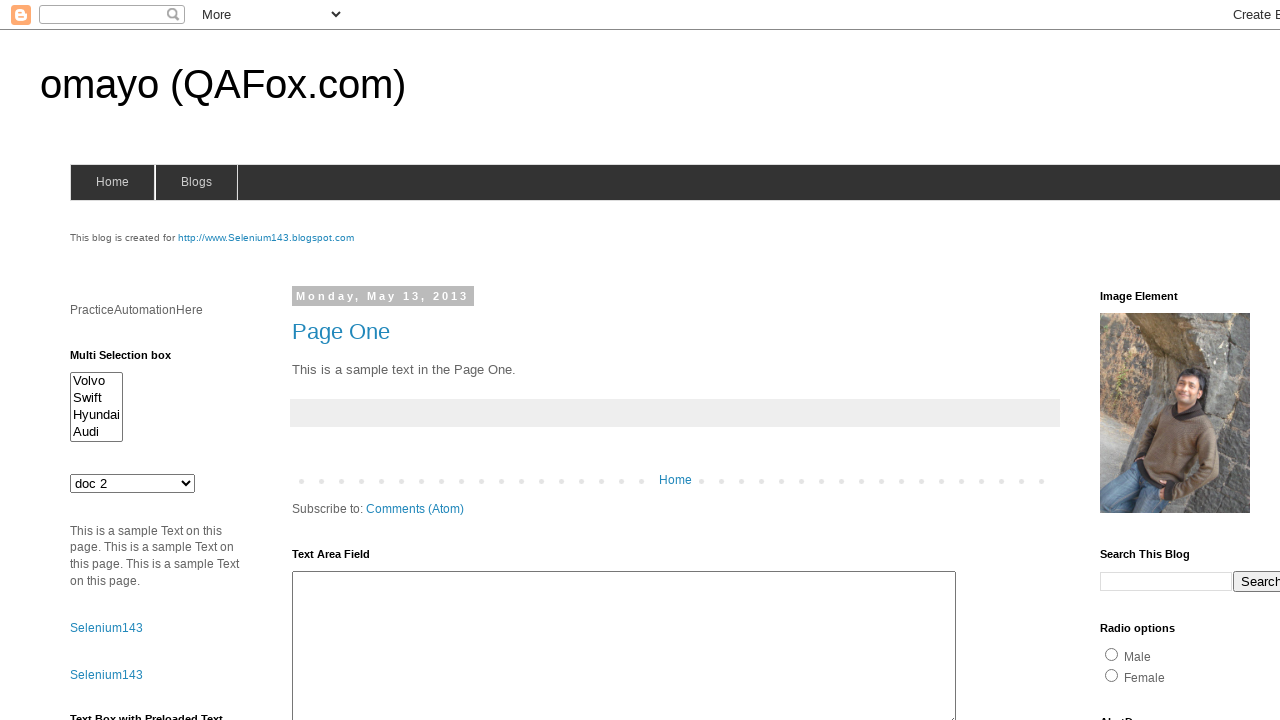

Waited 1000ms for dropdown interactions to settle
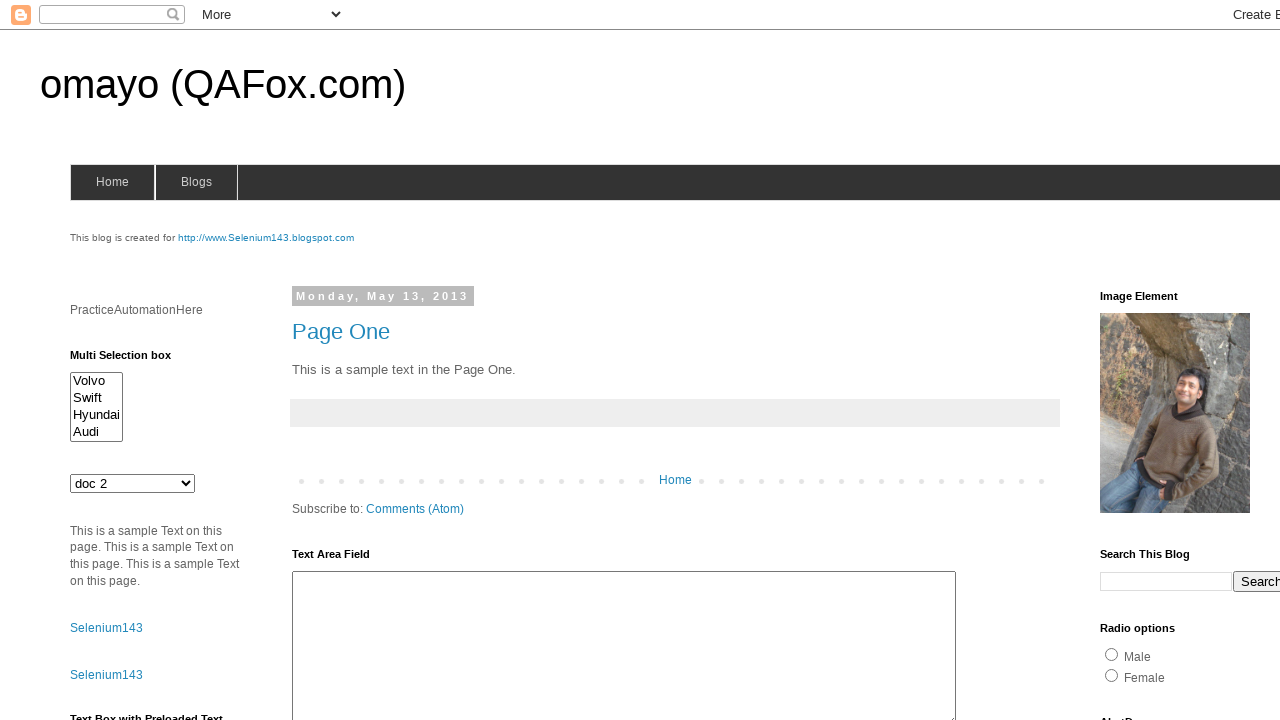

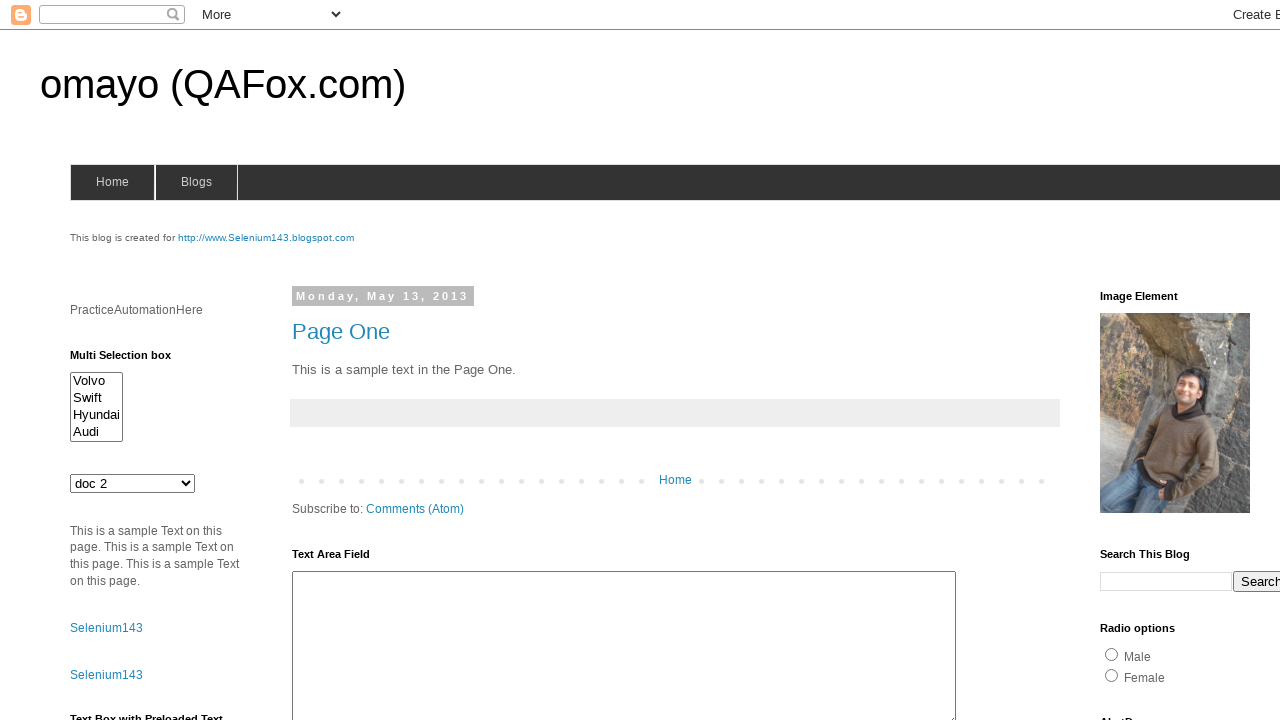